Tests a registration form by filling in multiple input fields and submitting the form

Starting URL: http://suninjuly.github.io/registration2.html

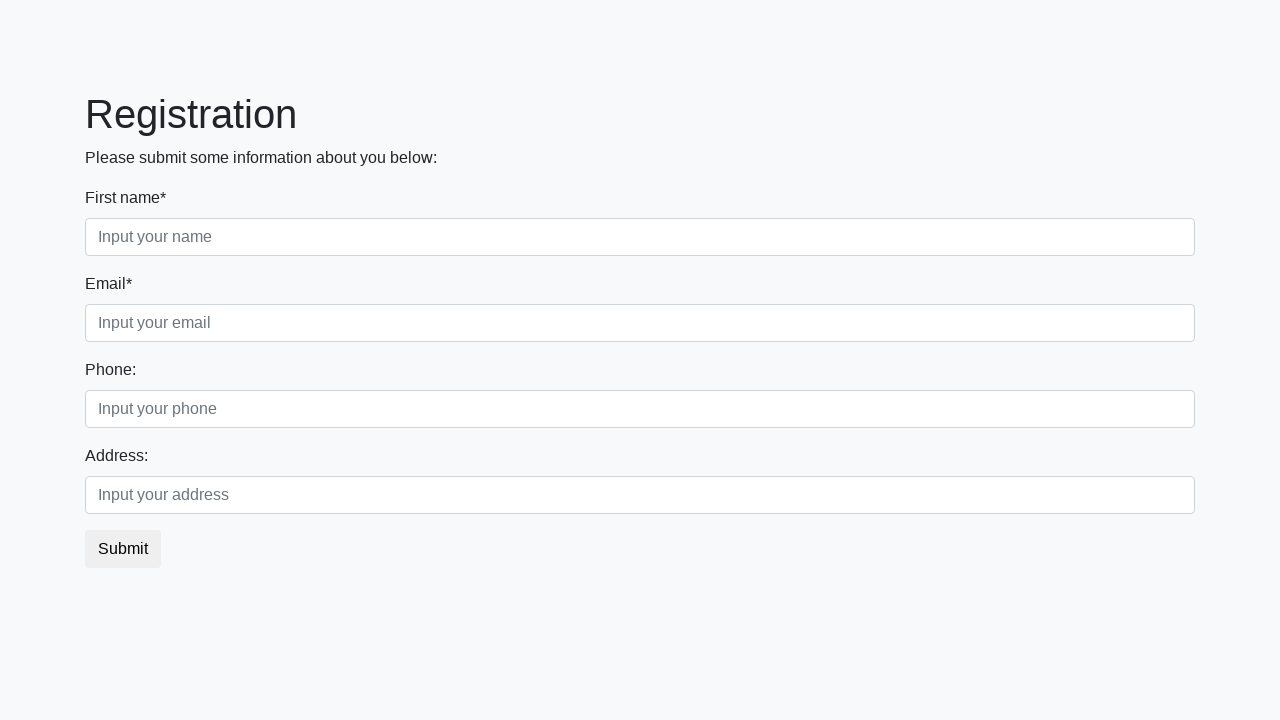

Filled first name field with 'John' on .form-control.first
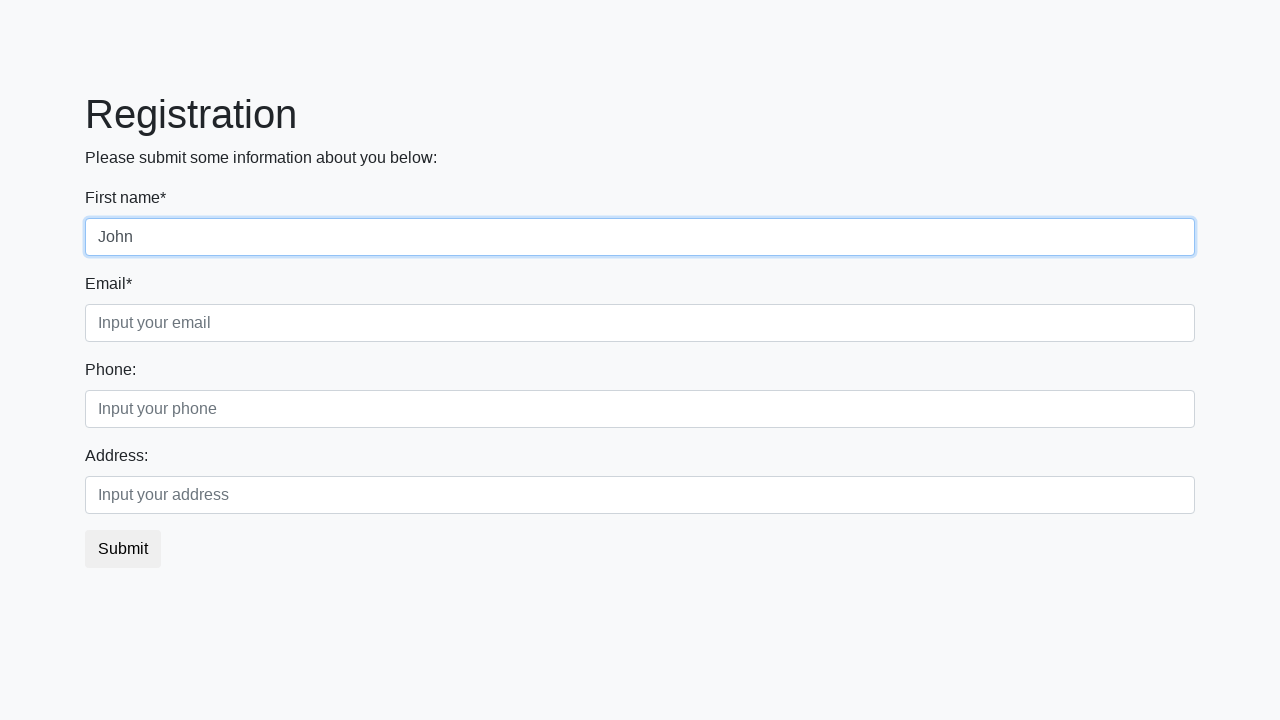

Filled email field with 'john.doe@example.com' on .form-control.third
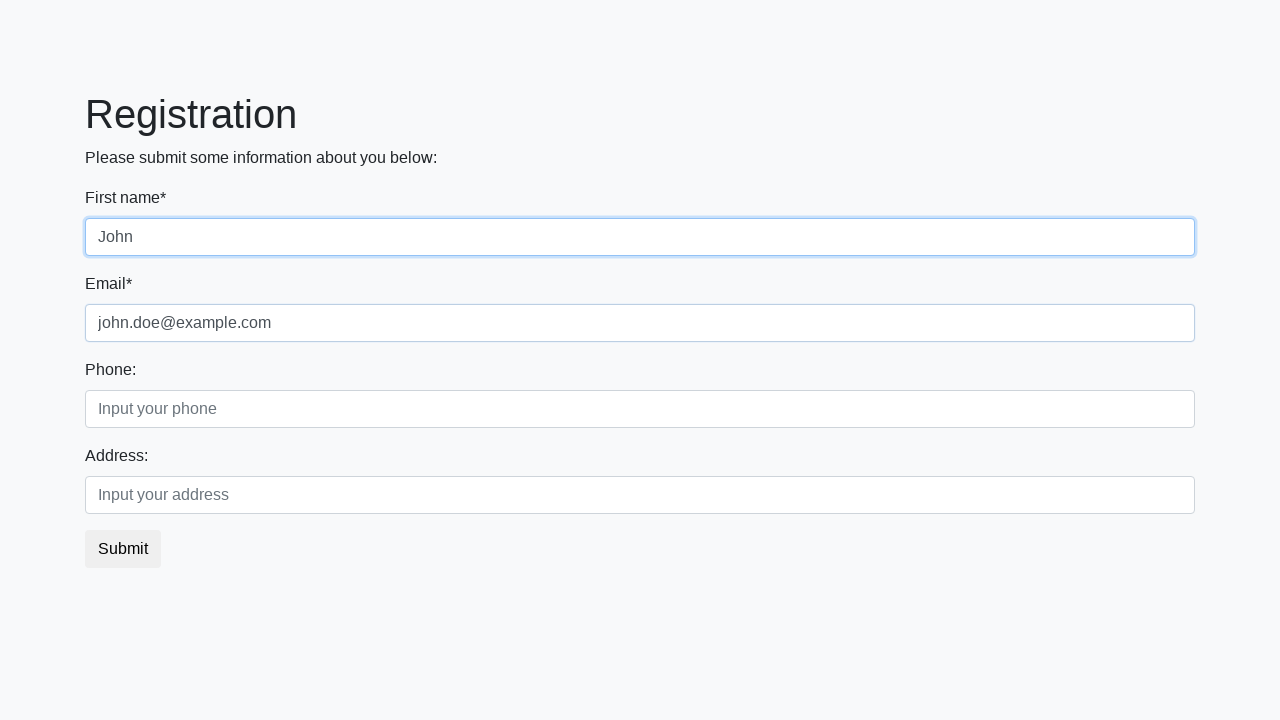

Filled phone number field with '+1234567890' on body > div > form > div.second_block > div.form-group.first_class > input
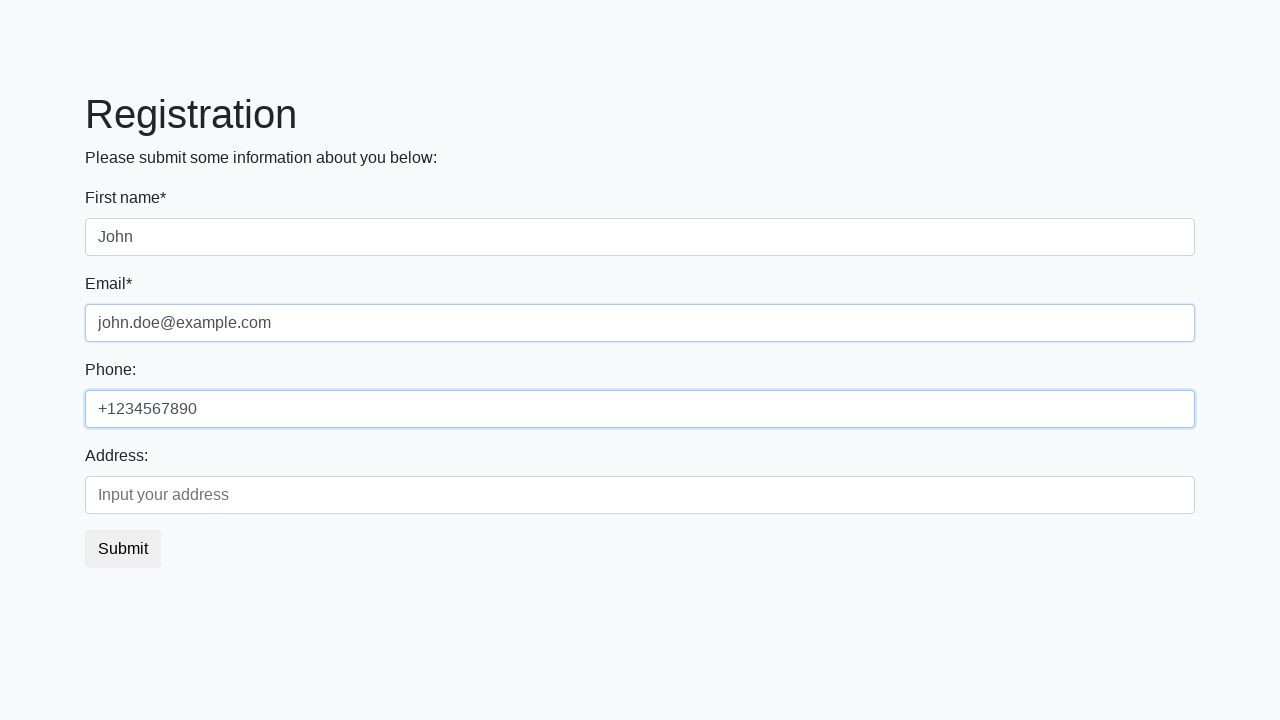

Filled last name field with 'Doe' on .form-control.second
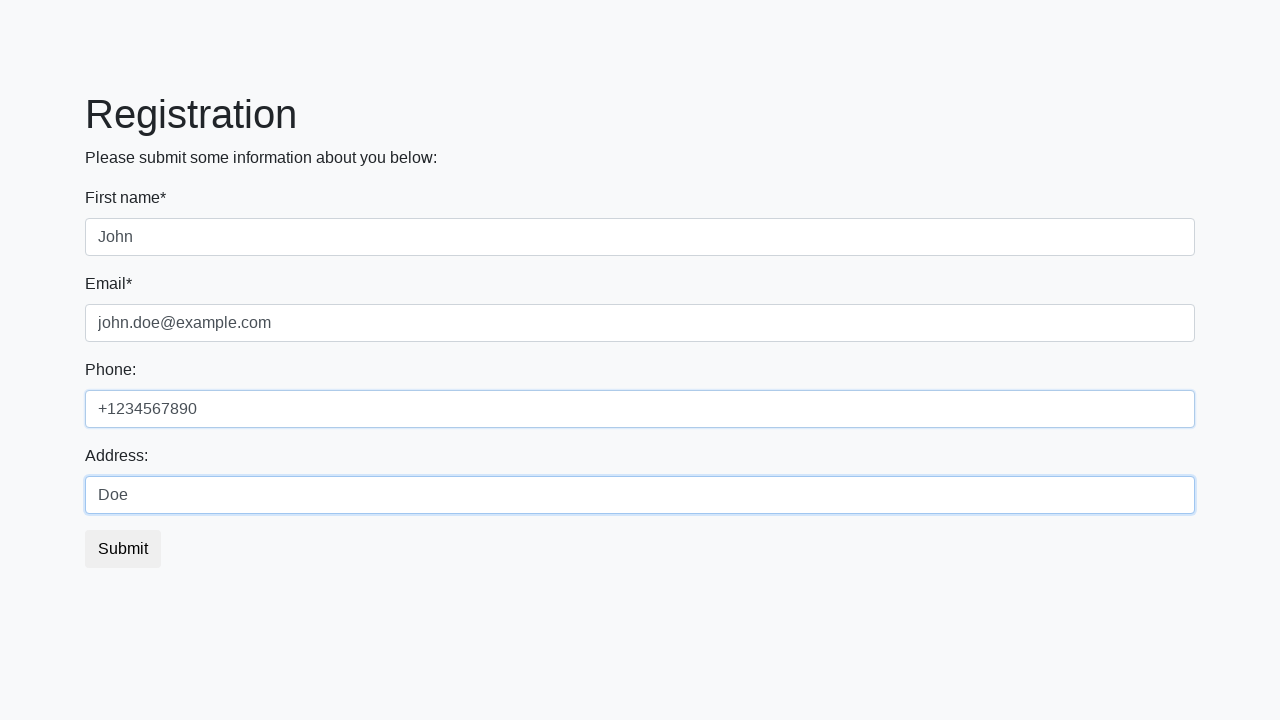

Clicked submit button to submit registration form at (123, 549) on button.btn
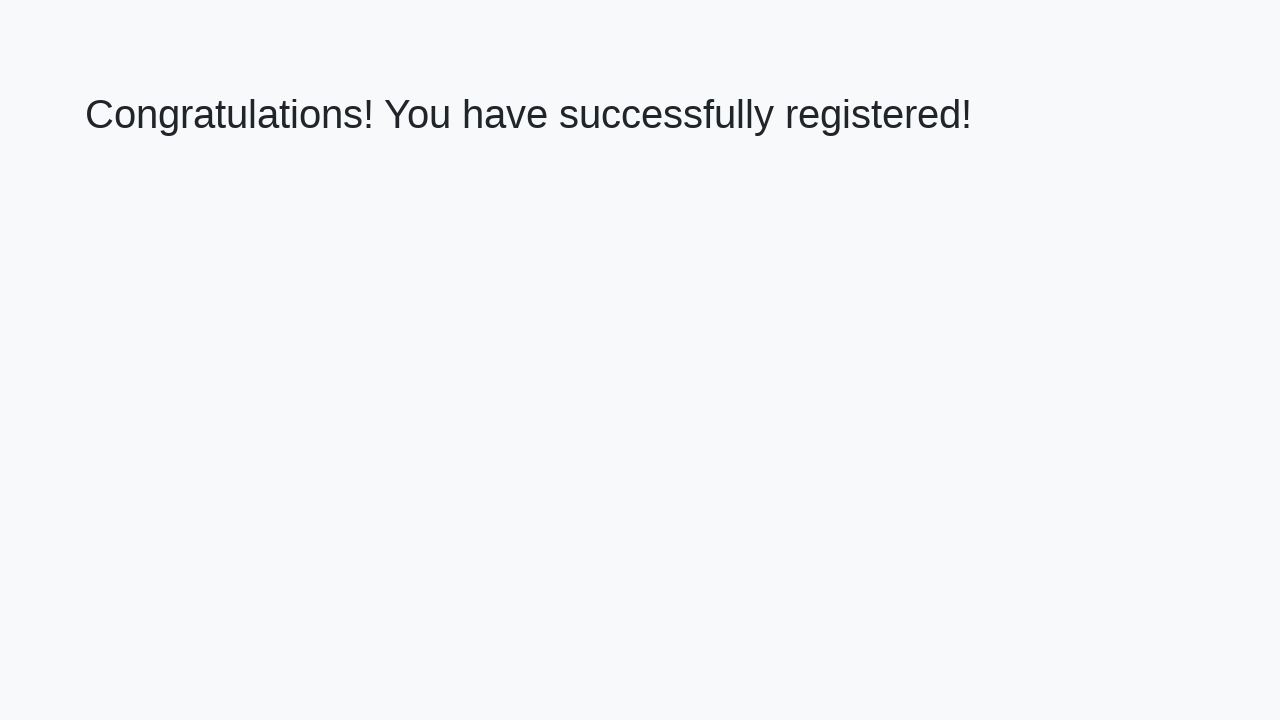

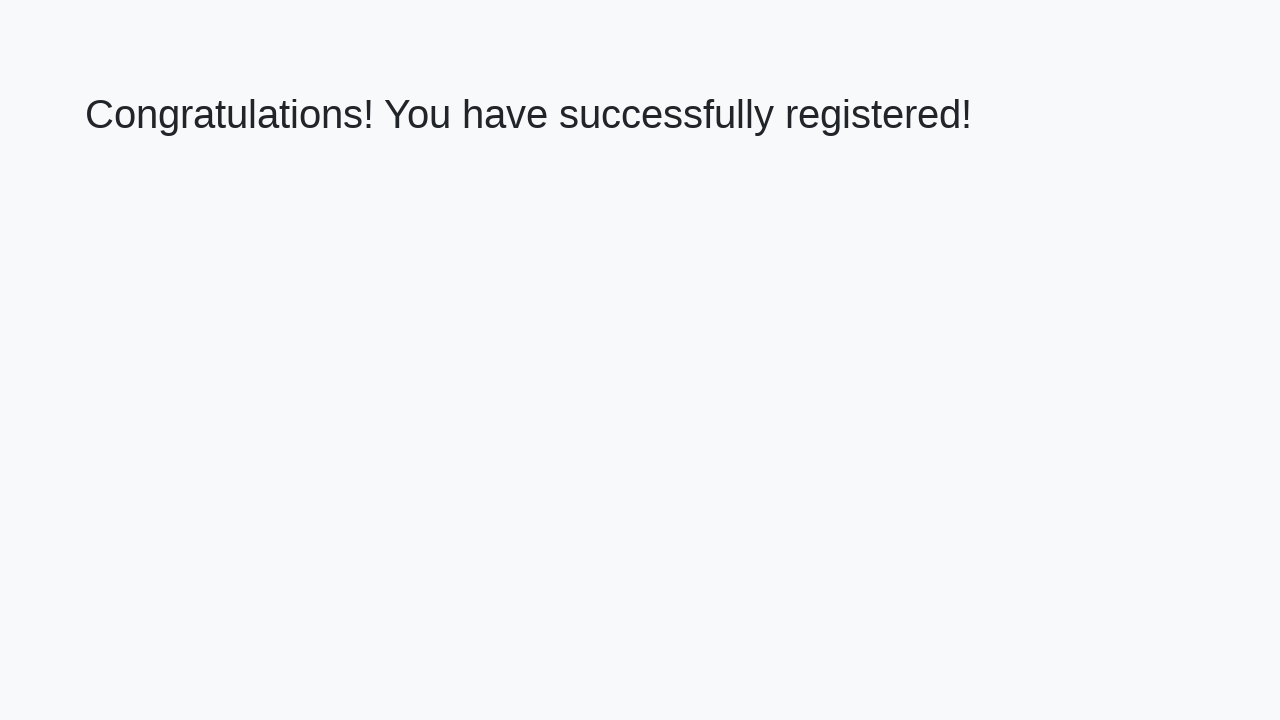